Tests JavaScript alert functionality by clicking the alert button, verifying the alert text, and accepting it

Starting URL: https://the-internet.herokuapp.com/javascript_alerts

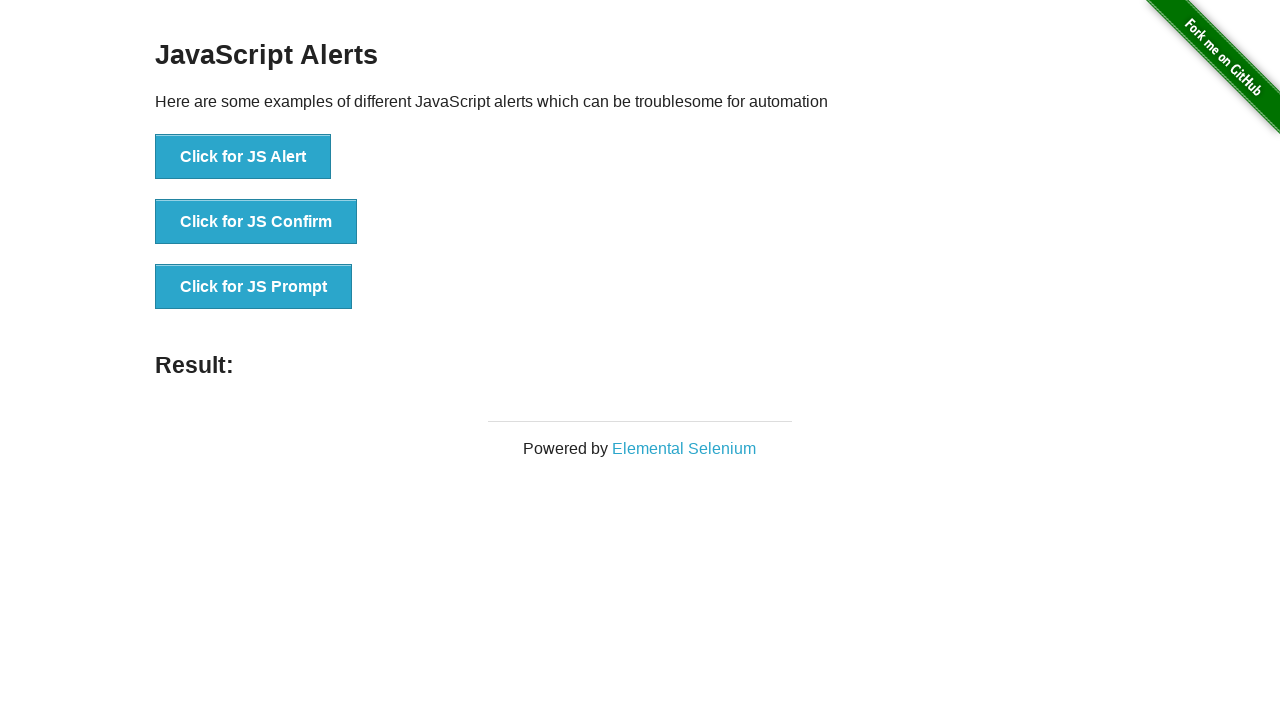

Clicked the JavaScript alert button at (243, 157) on button[onclick='jsAlert()']
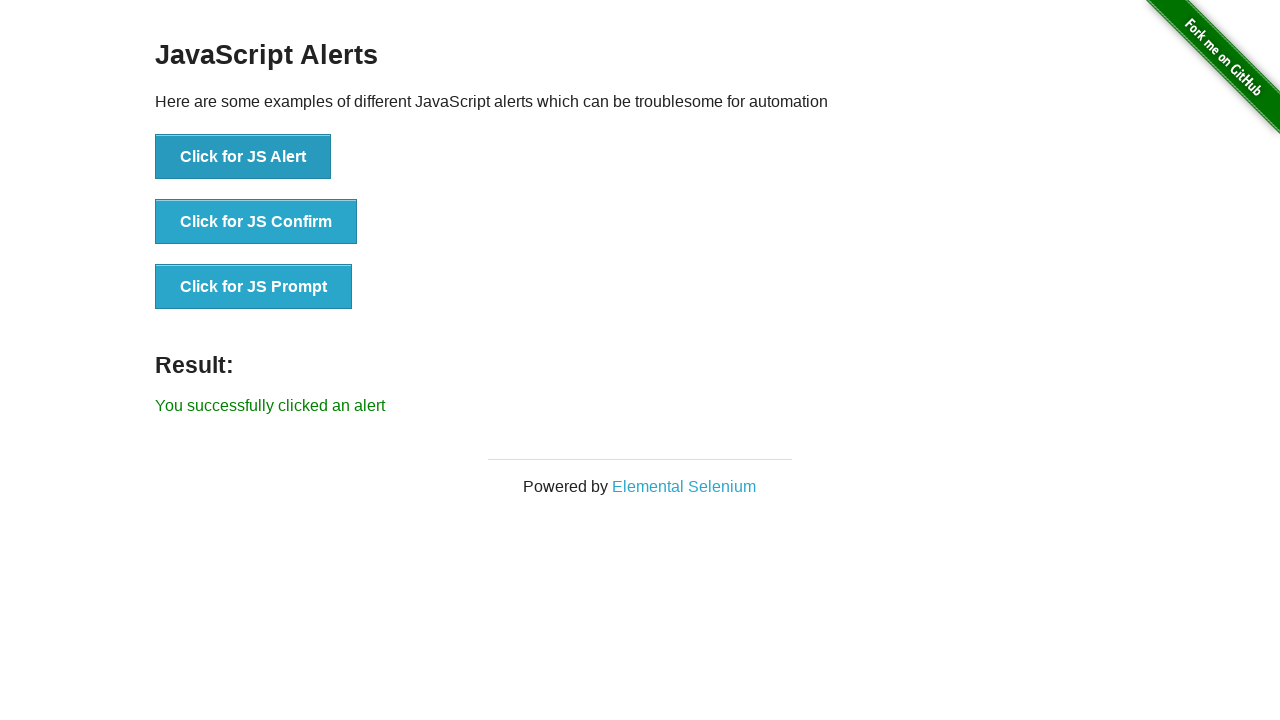

Set up dialog handler to accept alerts
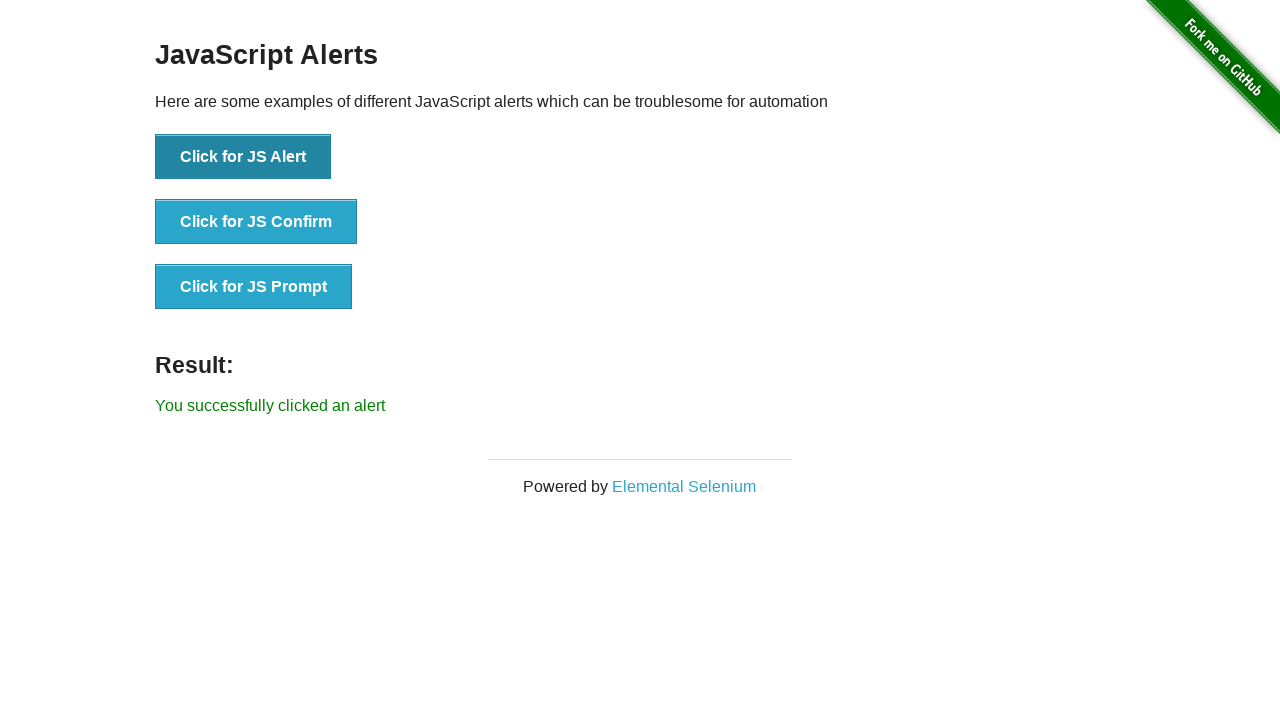

Clicked the JavaScript alert button again and accepted the alert at (243, 157) on button[onclick='jsAlert()']
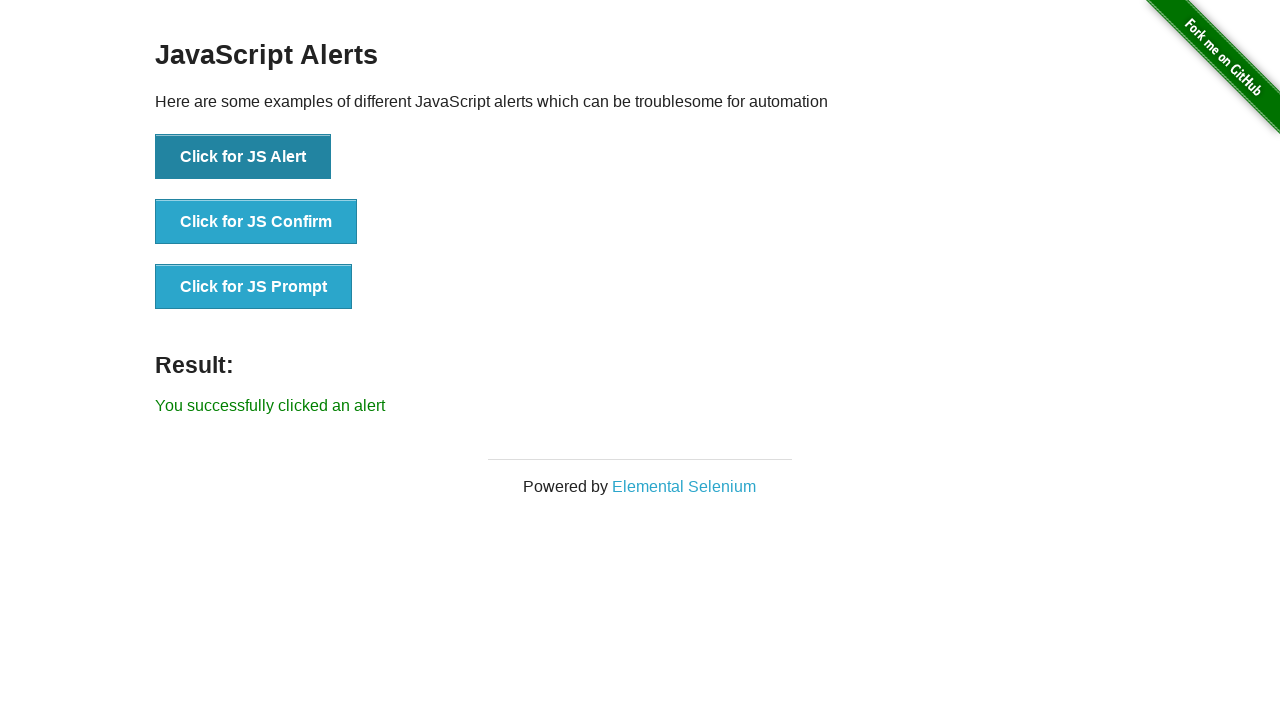

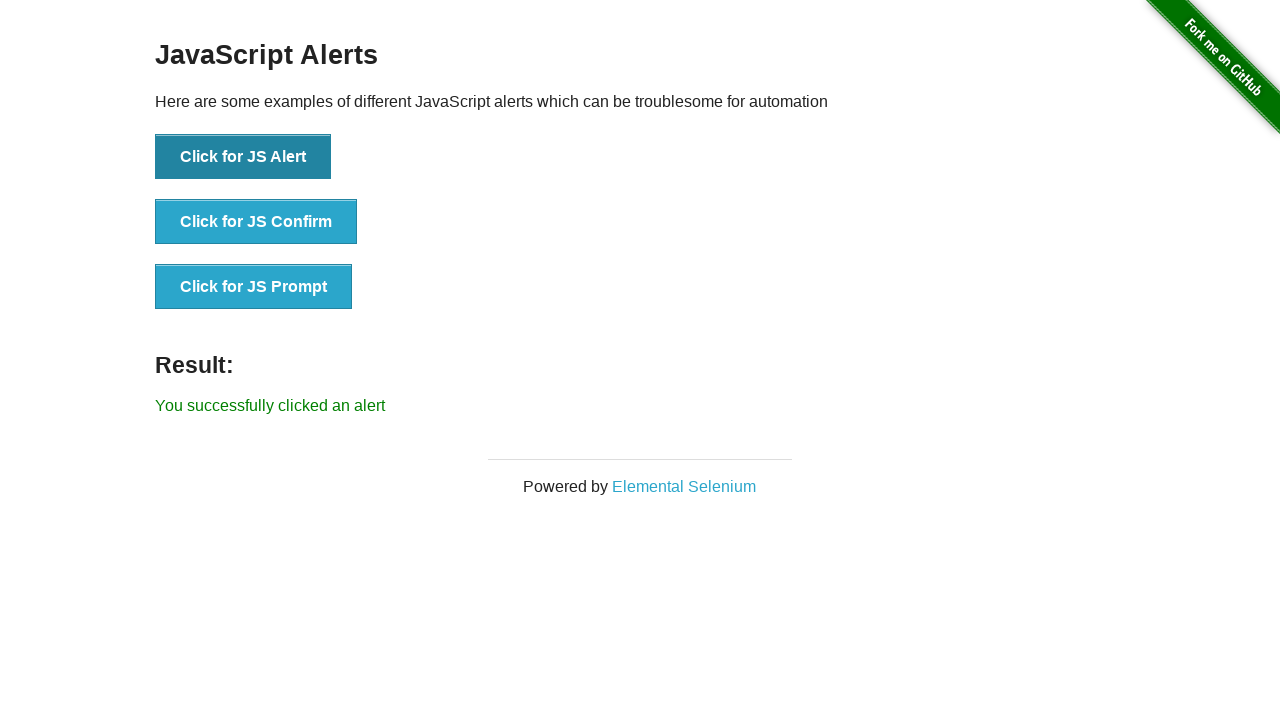